Navigates to China Railway 12306 website and scrolls an advertisement element into view to verify its presence on the page.

Starting URL: https://www.12306.cn/index/

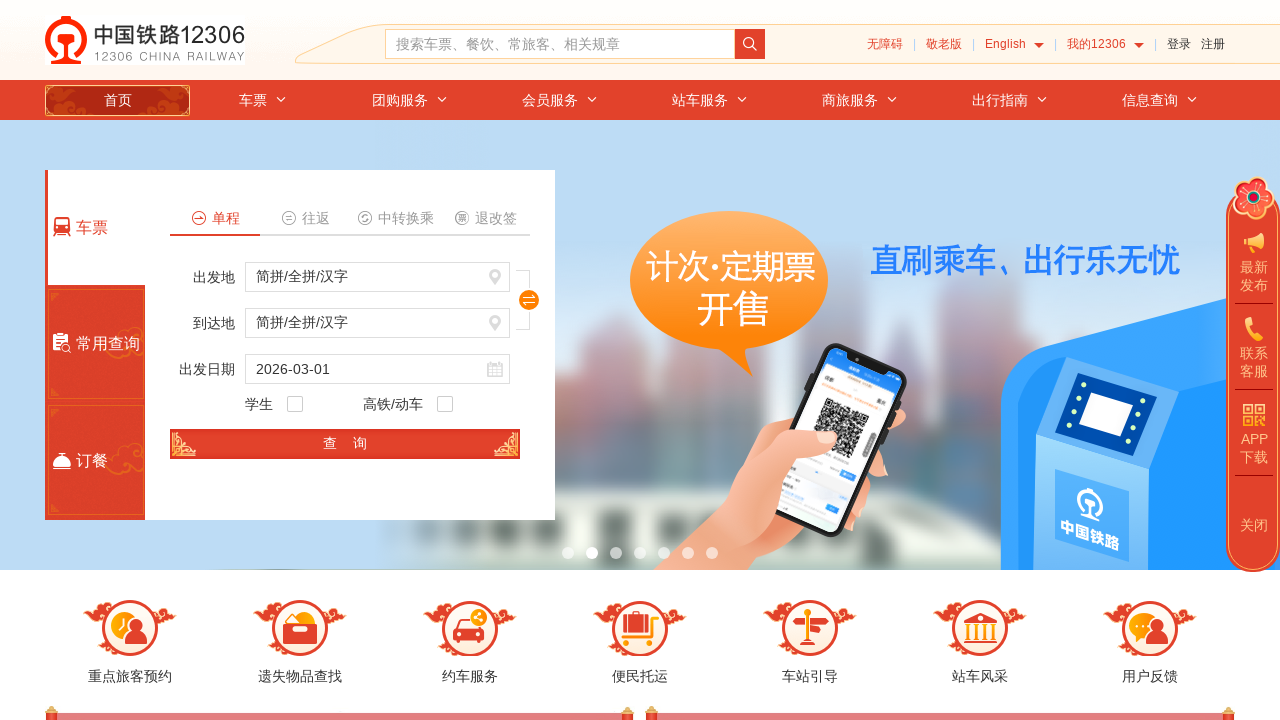

Located advertisement element with ID 'index_ads'
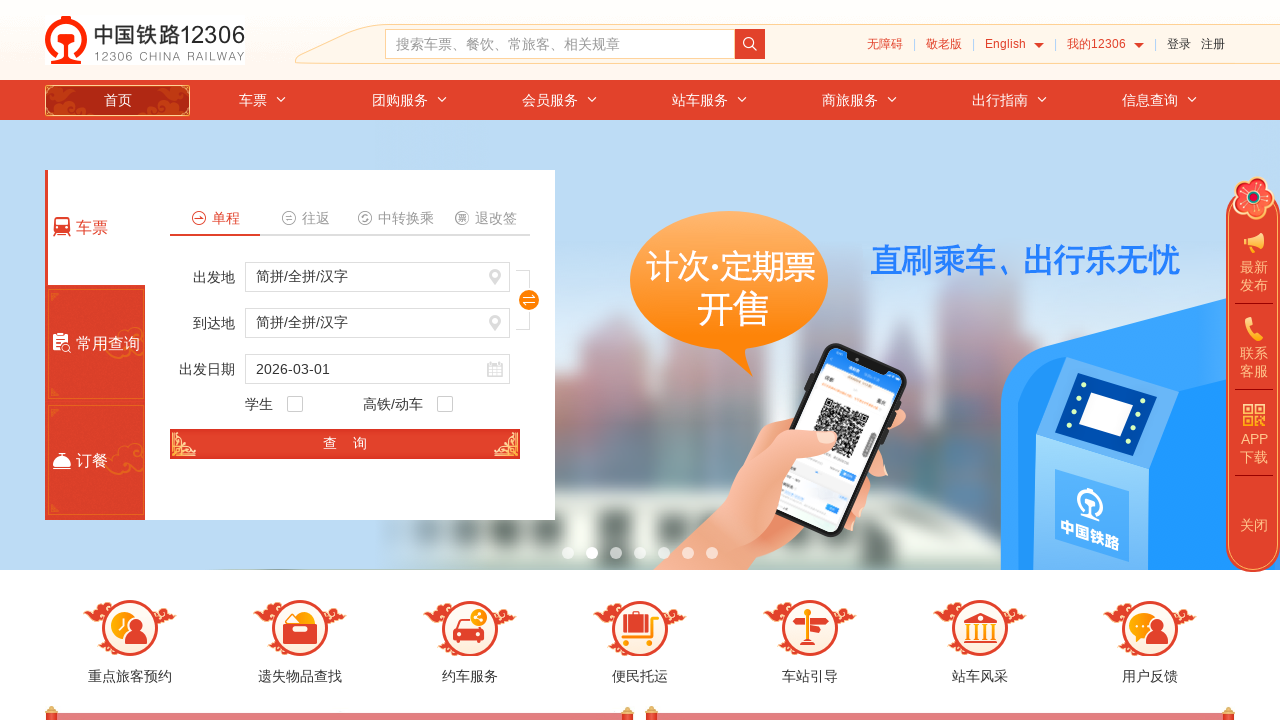

Scrolled advertisement element into view
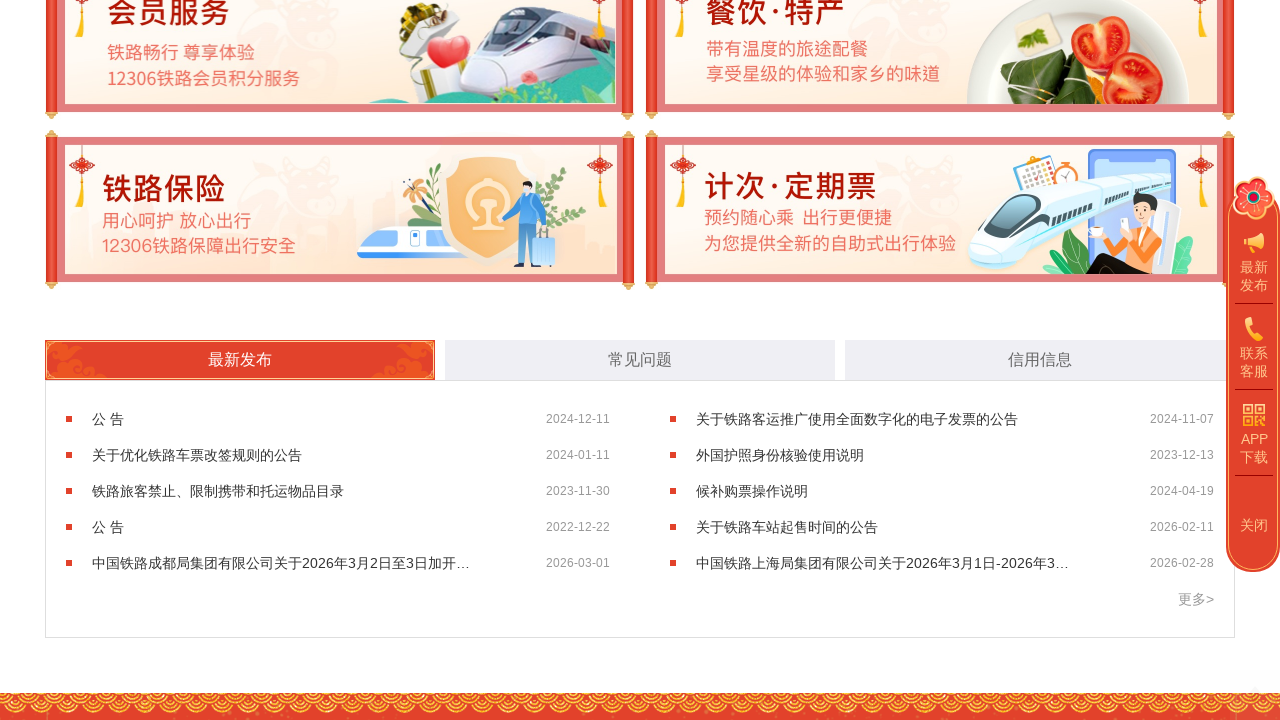

Verified advertisement element is visible on the page
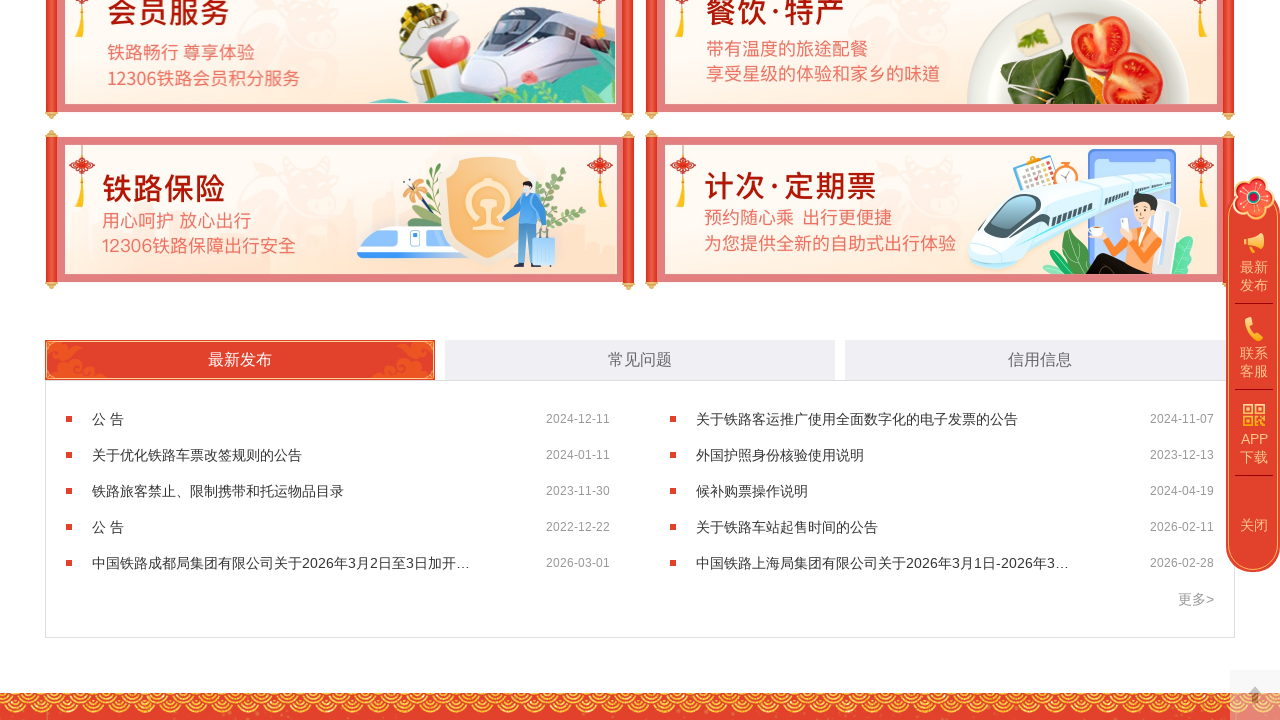

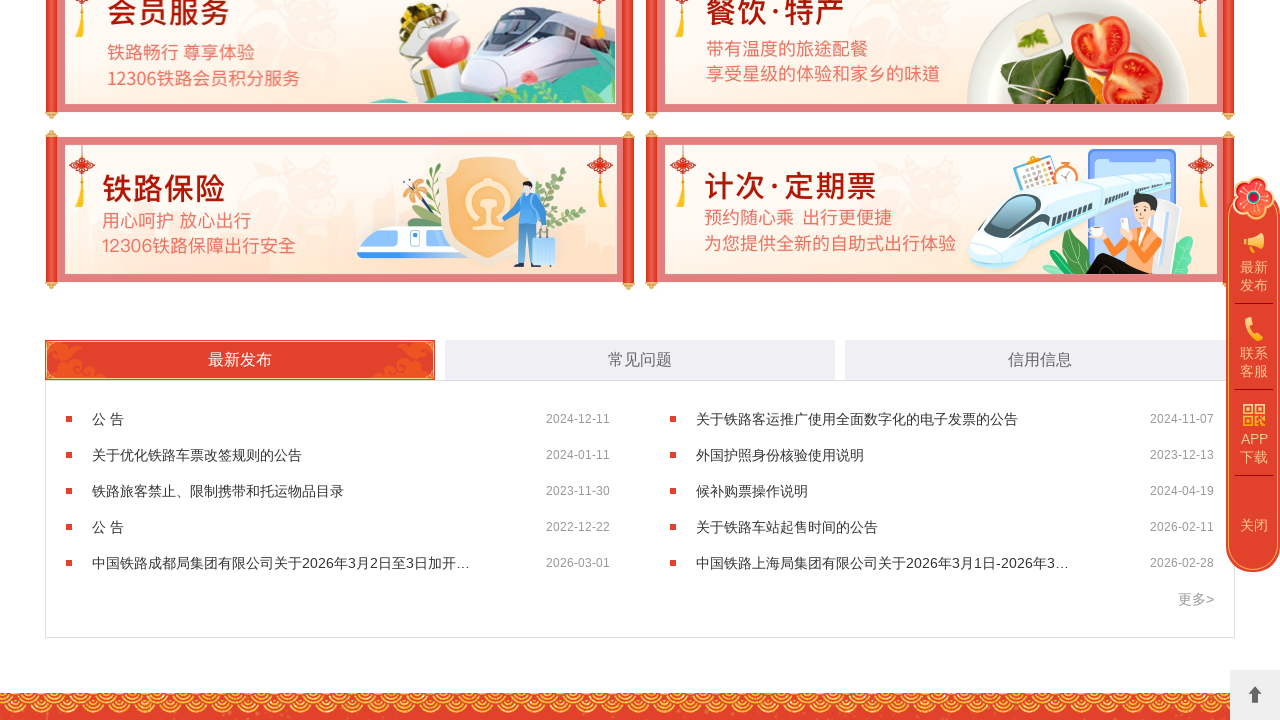